Tests JavaScript alert handling by clicking a button that triggers a JS alert, accepting the alert, and verifying the success message is displayed

Starting URL: http://practice.cydeo.com/javascript_alerts

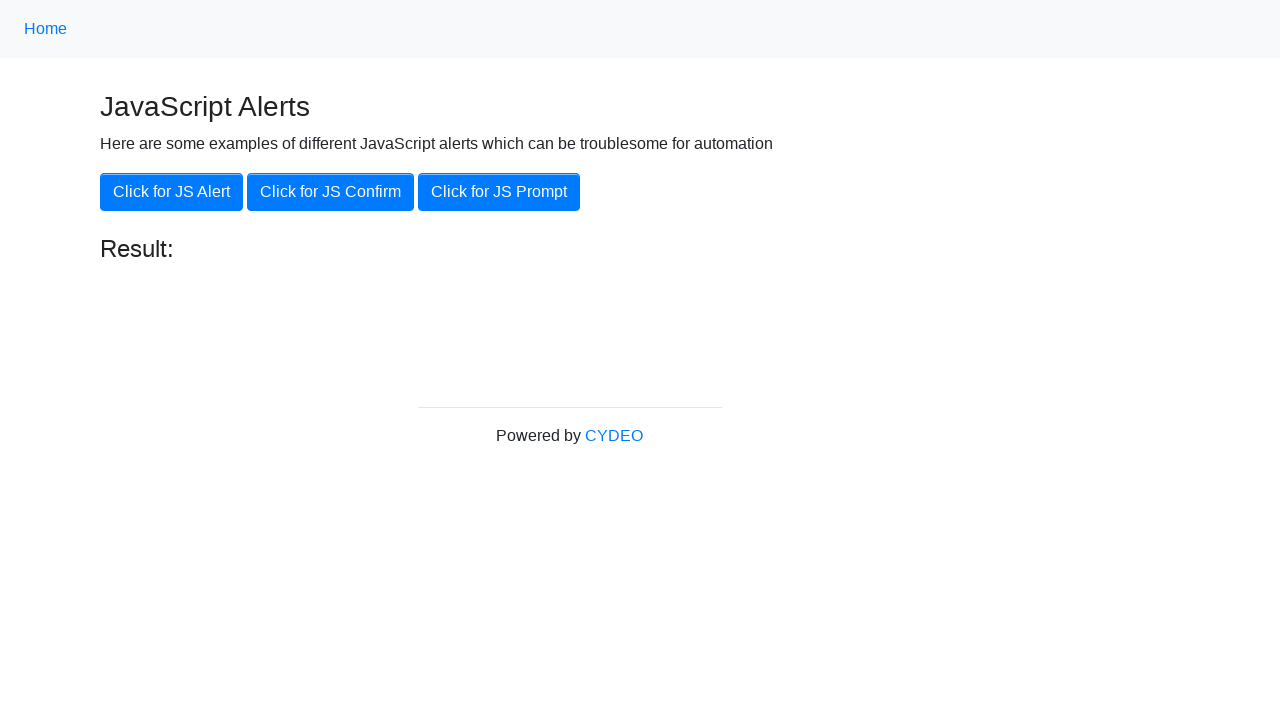

Clicked 'Click for JS Alert' button at (172, 192) on xpath=//button[.='Click for JS Alert']
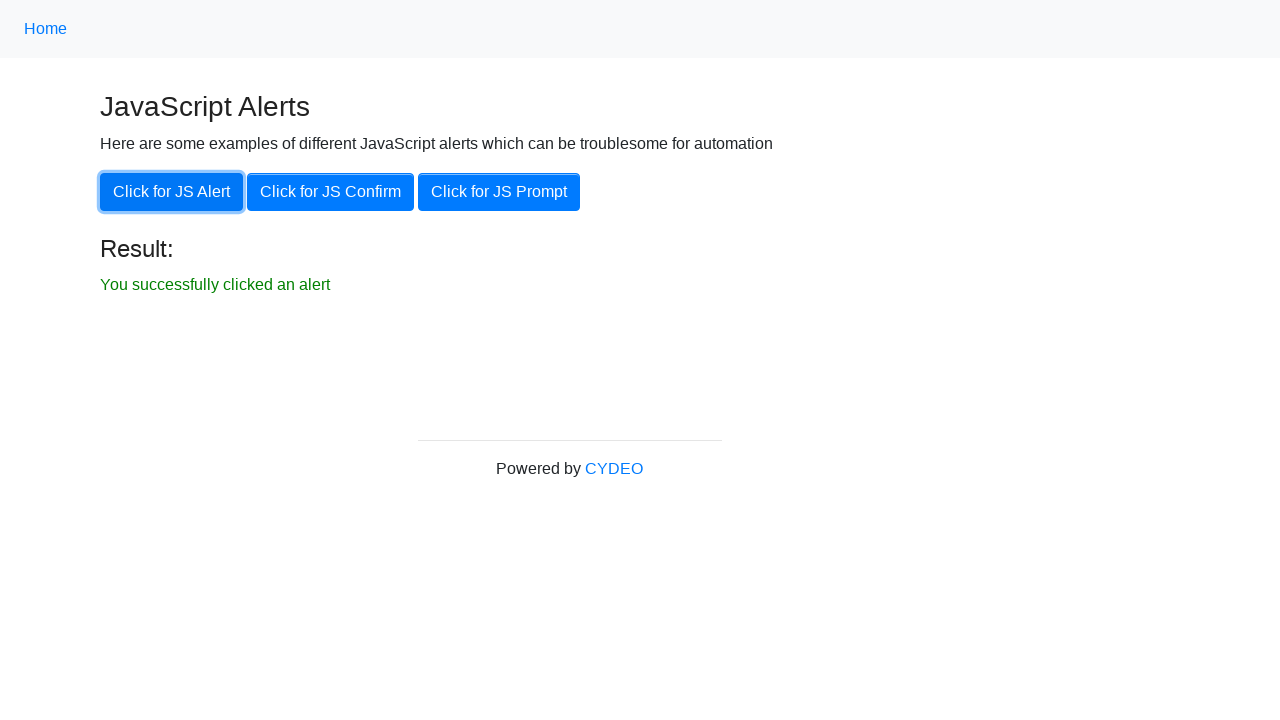

Set up dialog handler to accept JavaScript alert
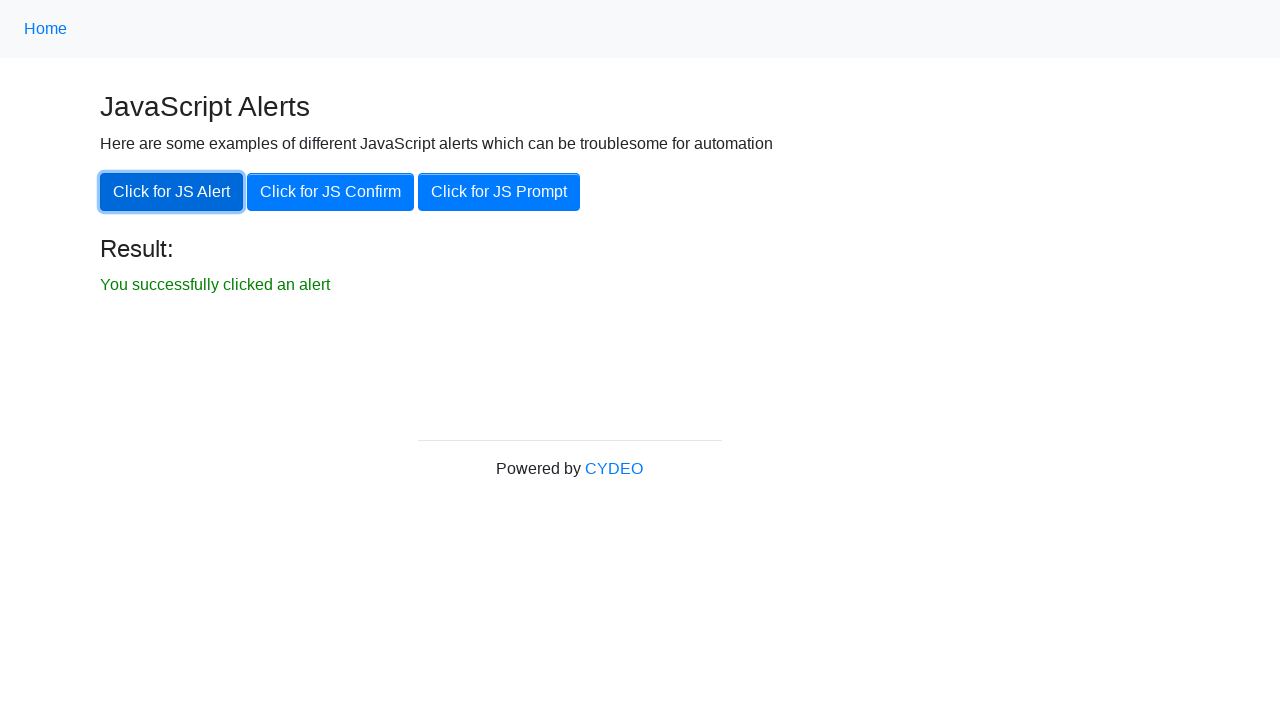

Clicked 'Click for JS Alert' button again to trigger alert at (172, 192) on xpath=//button[.='Click for JS Alert']
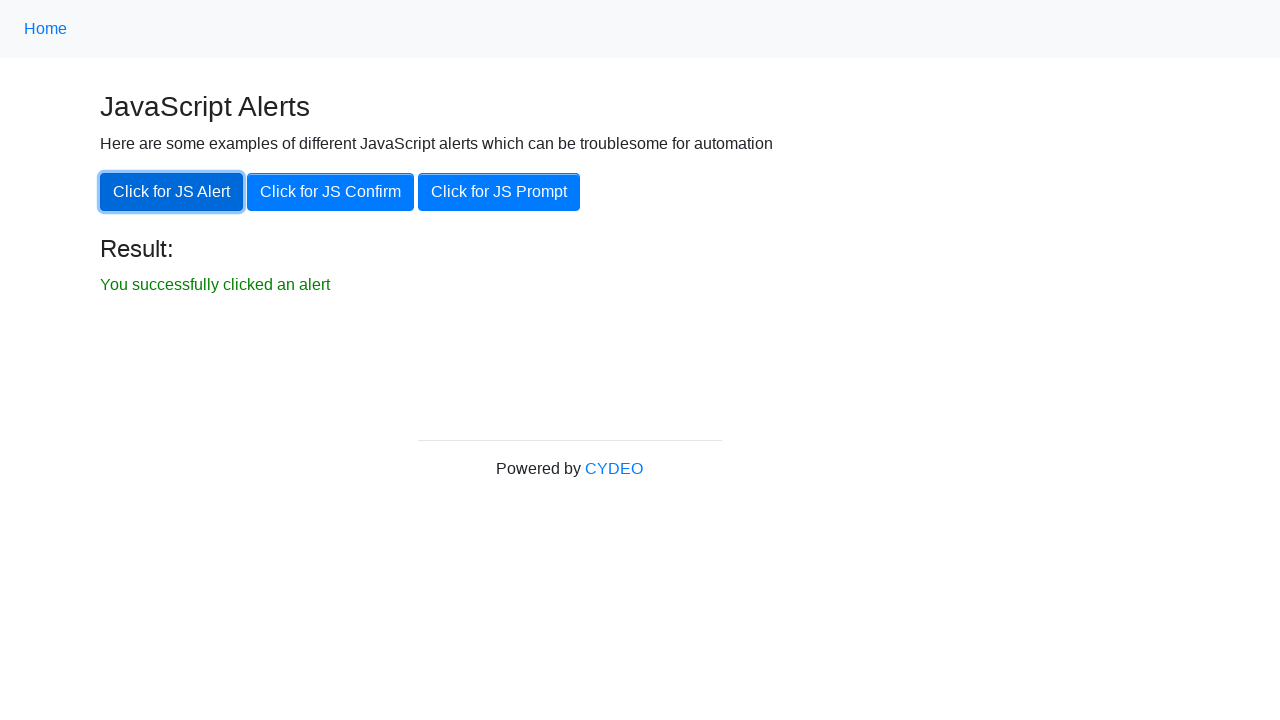

Success message element became visible
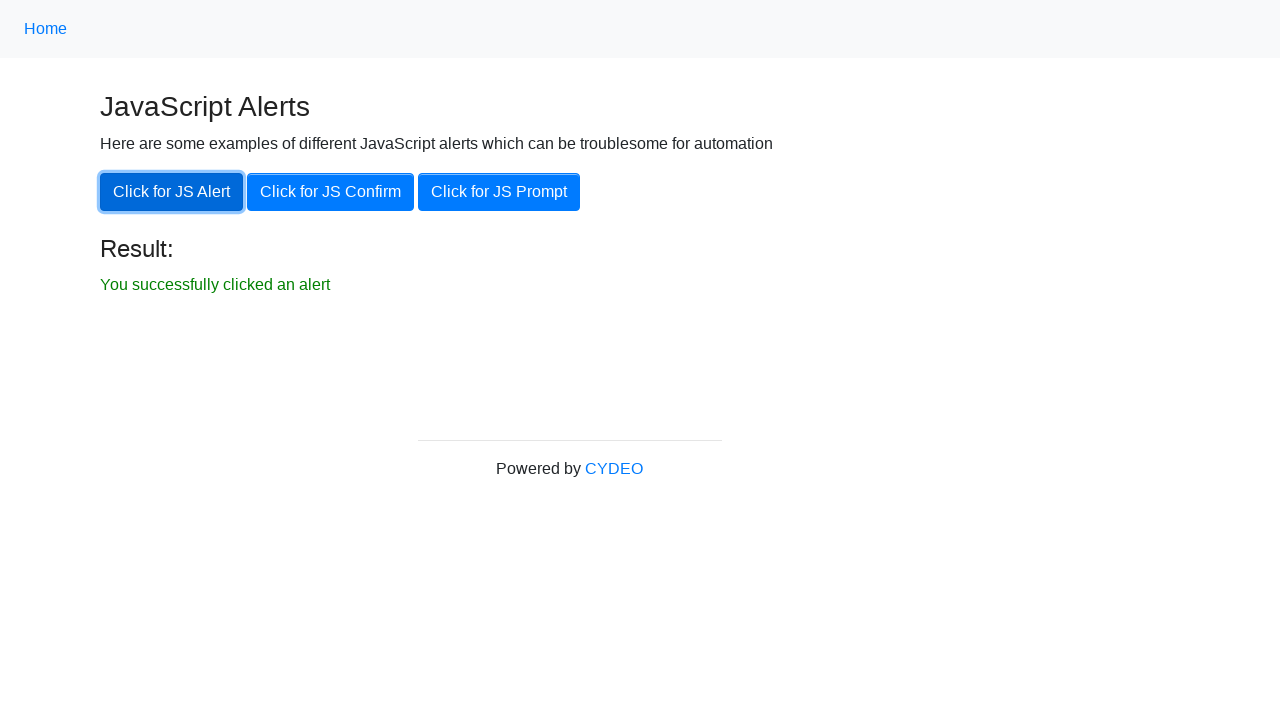

Verified result element is visible
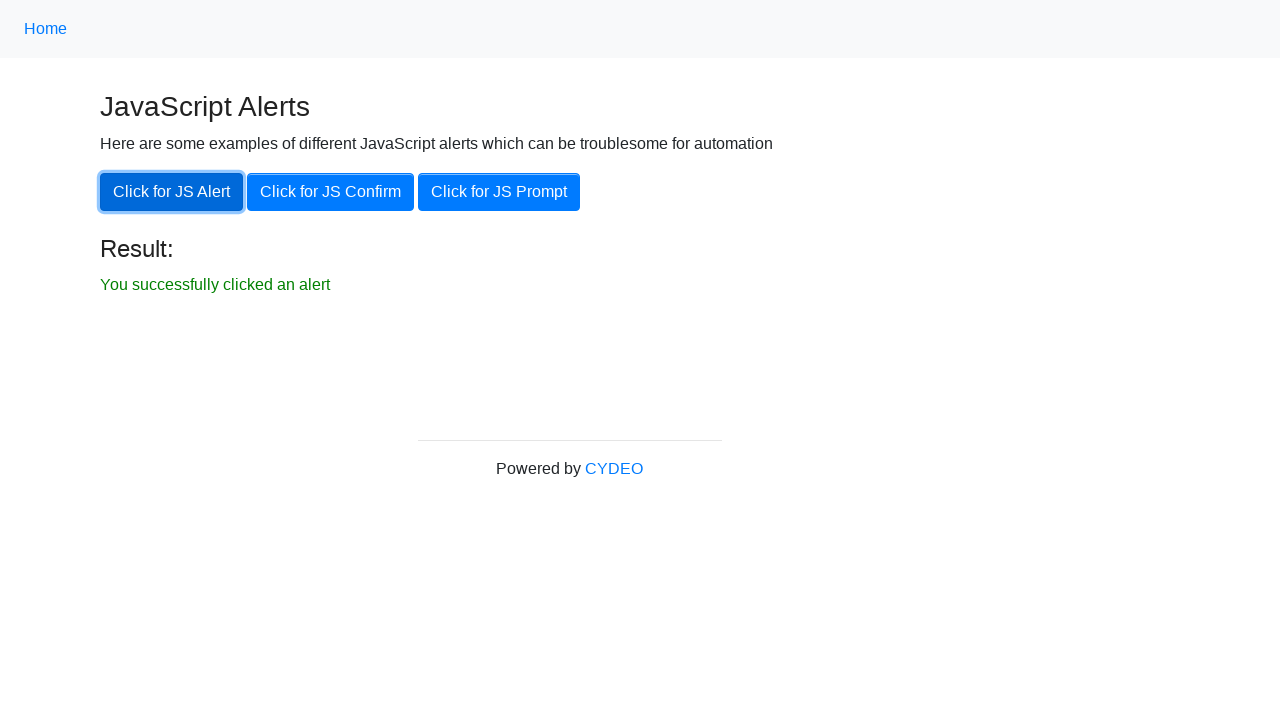

Verified success message text: 'You successfully clicked an alert'
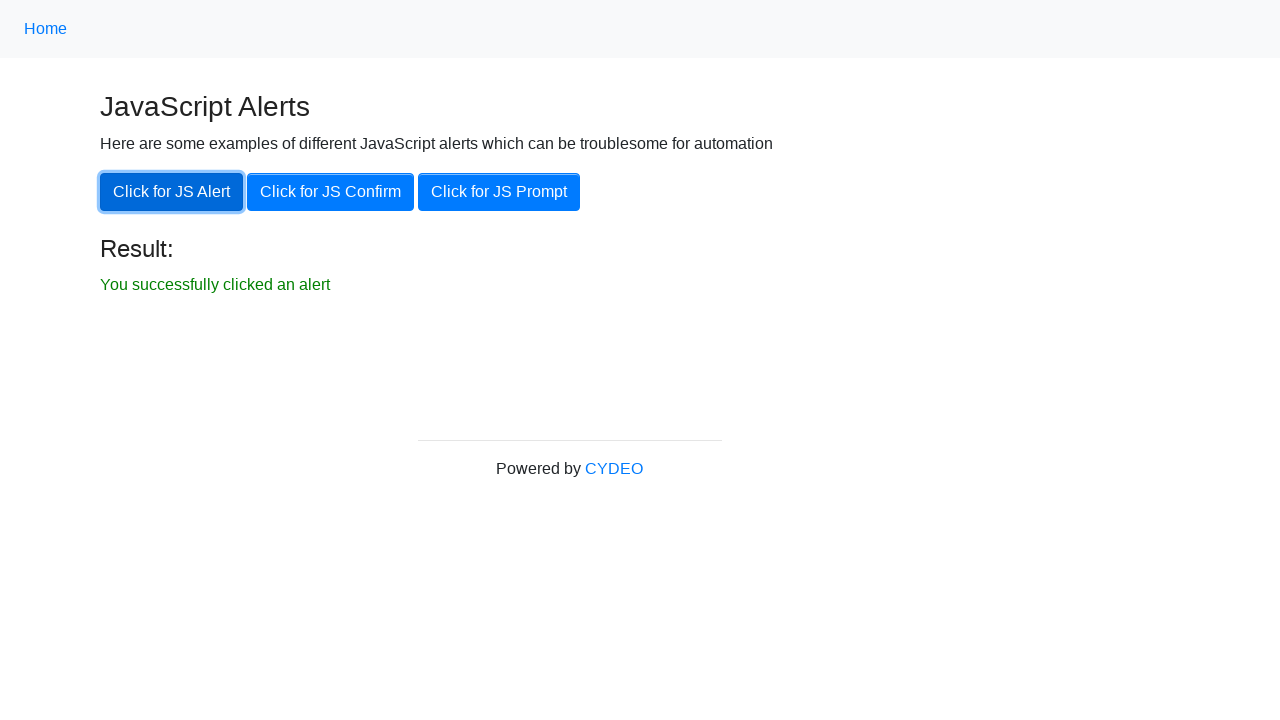

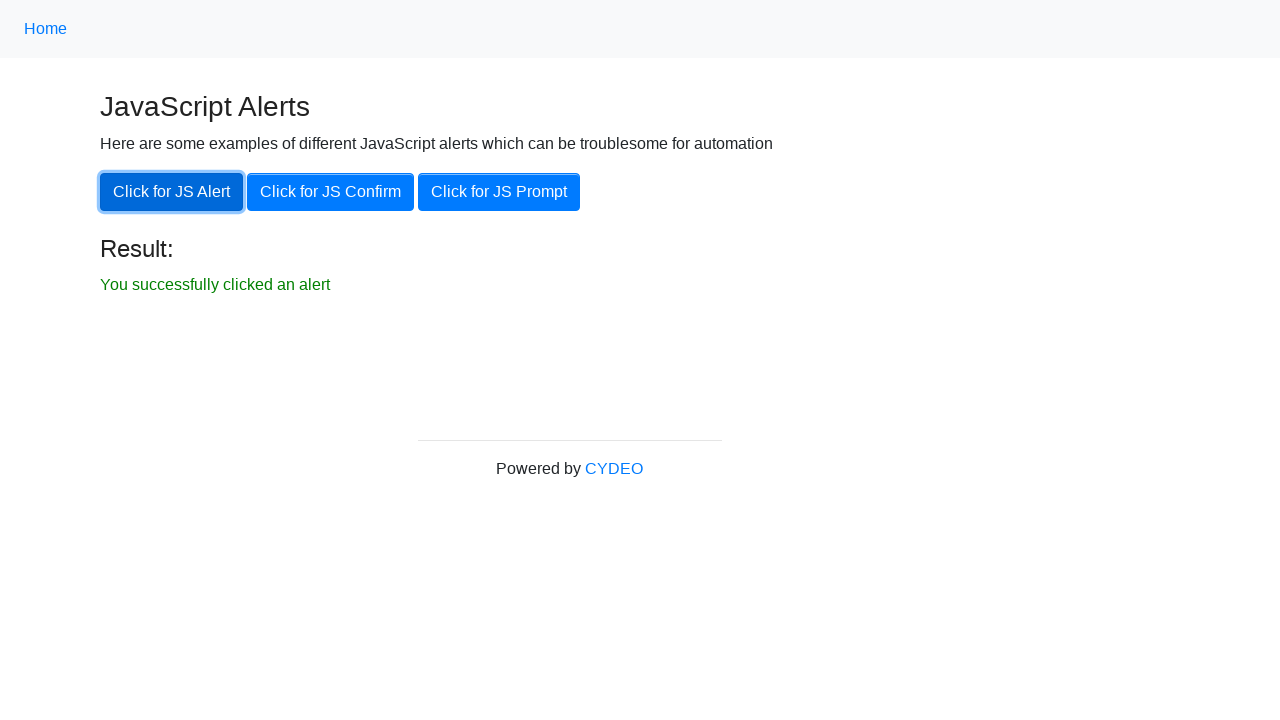